Tests searching for car transfer pickup service by entering flight information and destination details

Starting URL: https://trip.com/

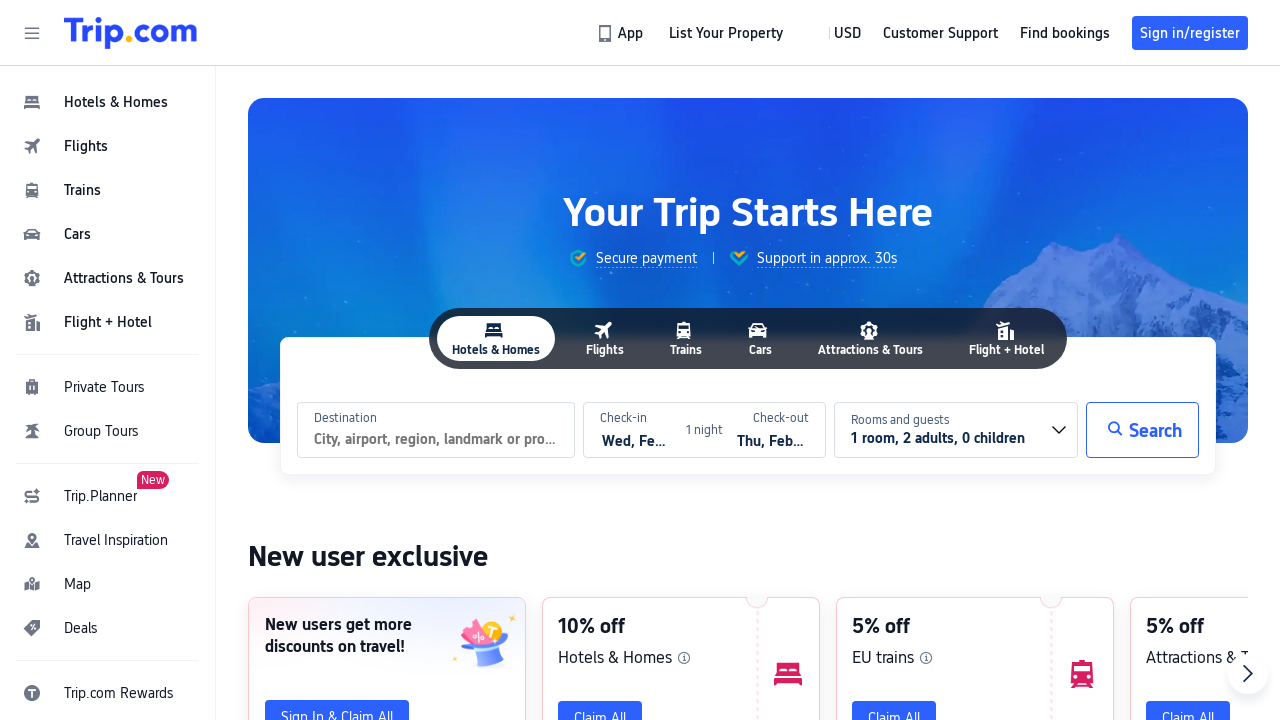

Clicked on cars navigation menu at (108, 234) on #header_action_nav_cars
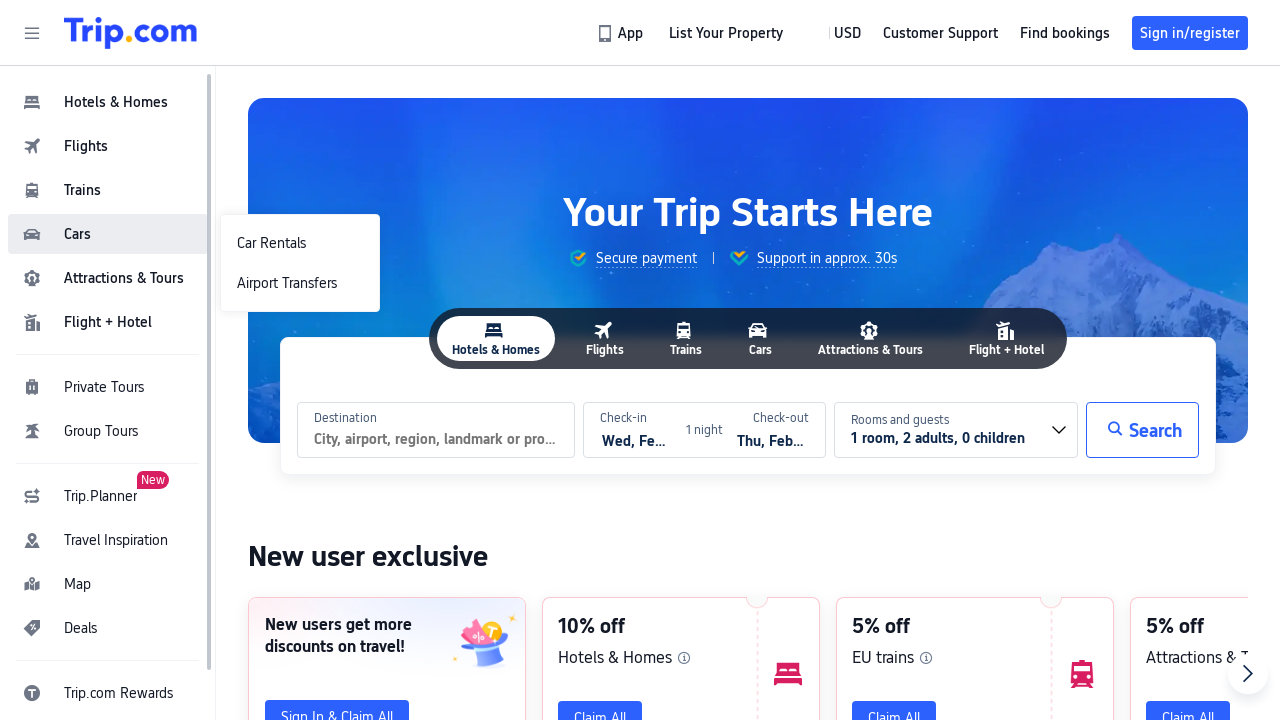

Selected Airport Transfers option at (300, 283) on #header_action_nav_Airport\ Transfers
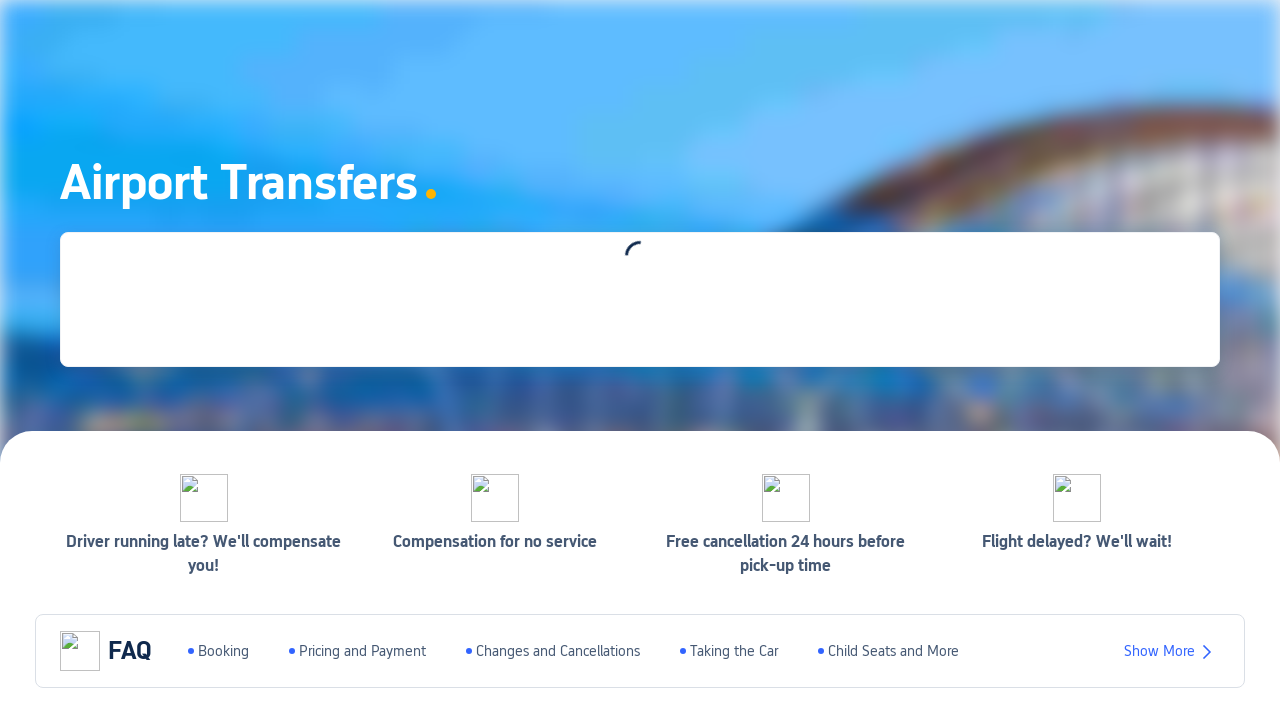

Clicked on Pick Up option at (132, 261) on #pick
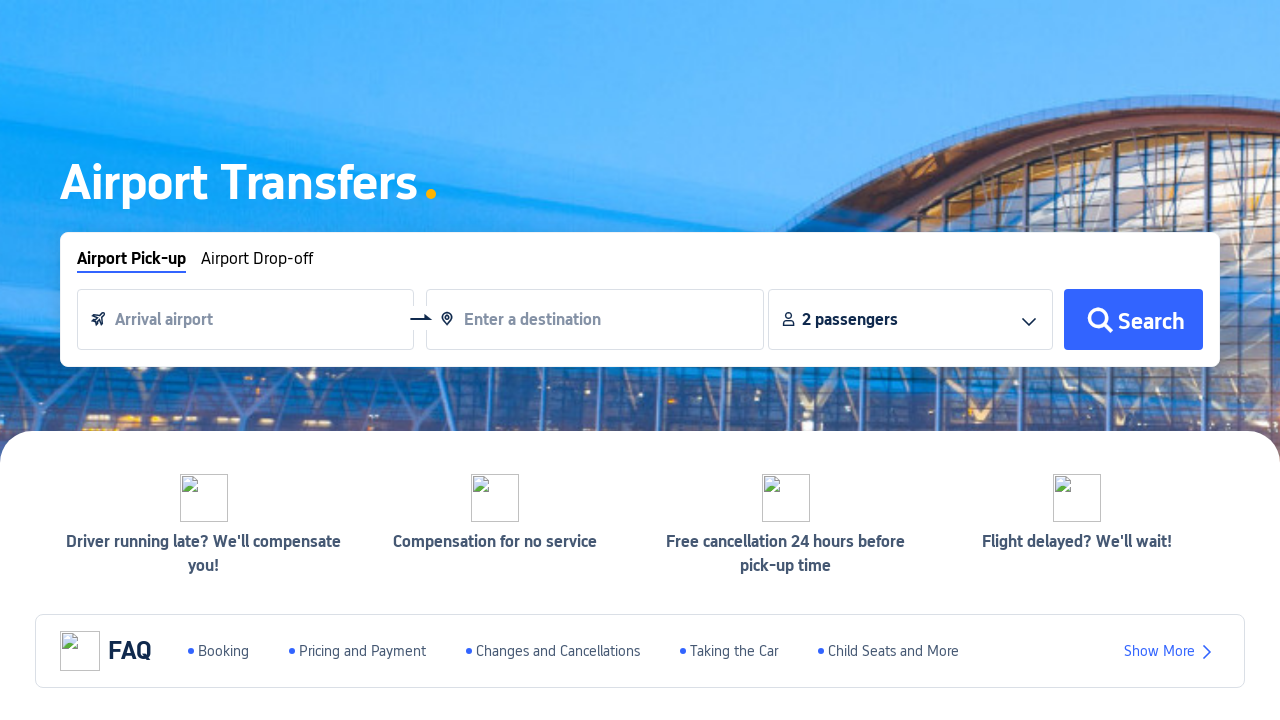

Clicked on Arrival Airport field to enter flight information at (246, 320) on #__next > div:nth-child(2) > div.index-layer > div.index-banner-wrapper > div.in
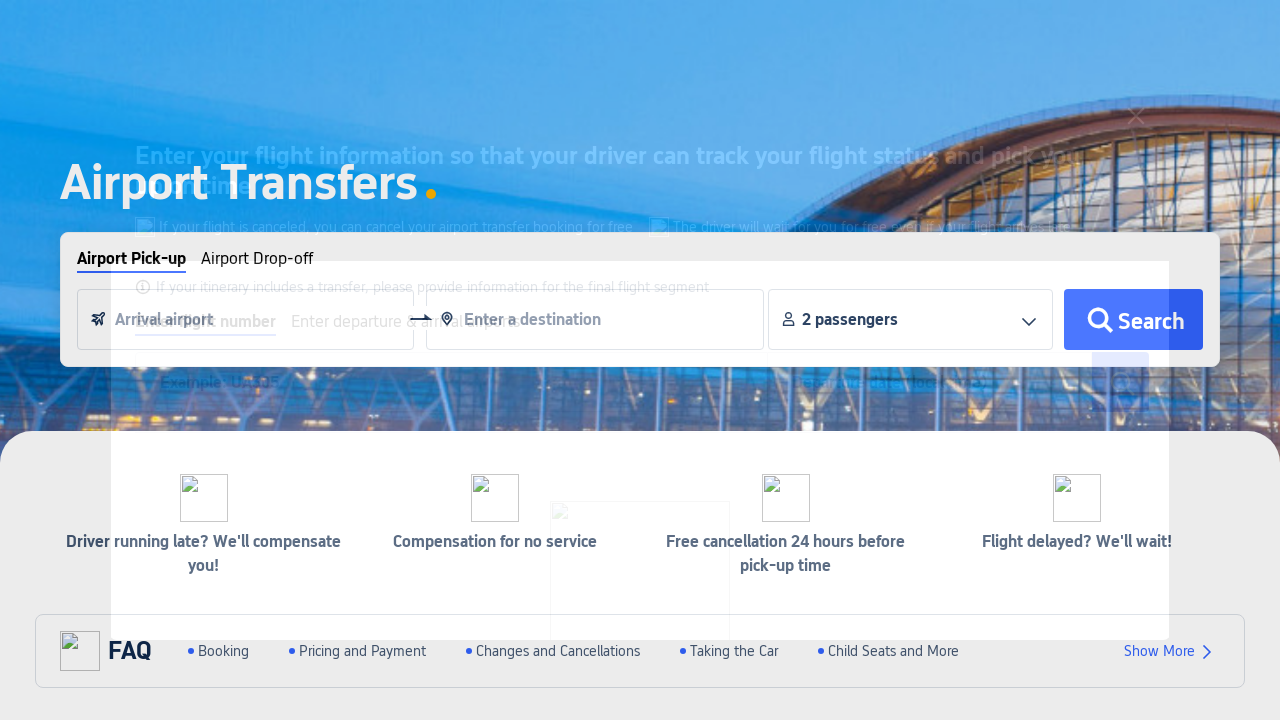

Entered flight number UA305 on body > div.thanos-modal-mask.fadeIn > div > div > div.el-scrollbar__wrap > div >
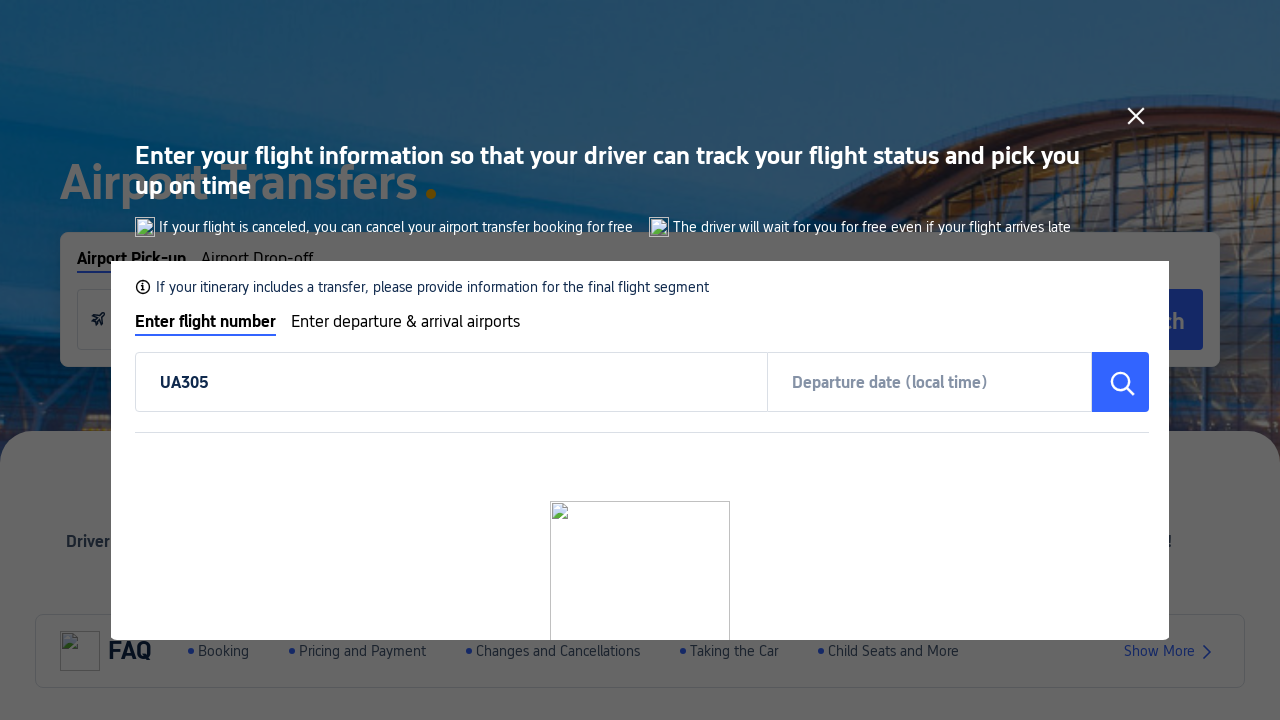

Clicked on arrival date field at (890, 382) on body>div.thanos-modal-mask.fadeIn>div>div>div.el-scrollbar__wrap>div>div.flight_
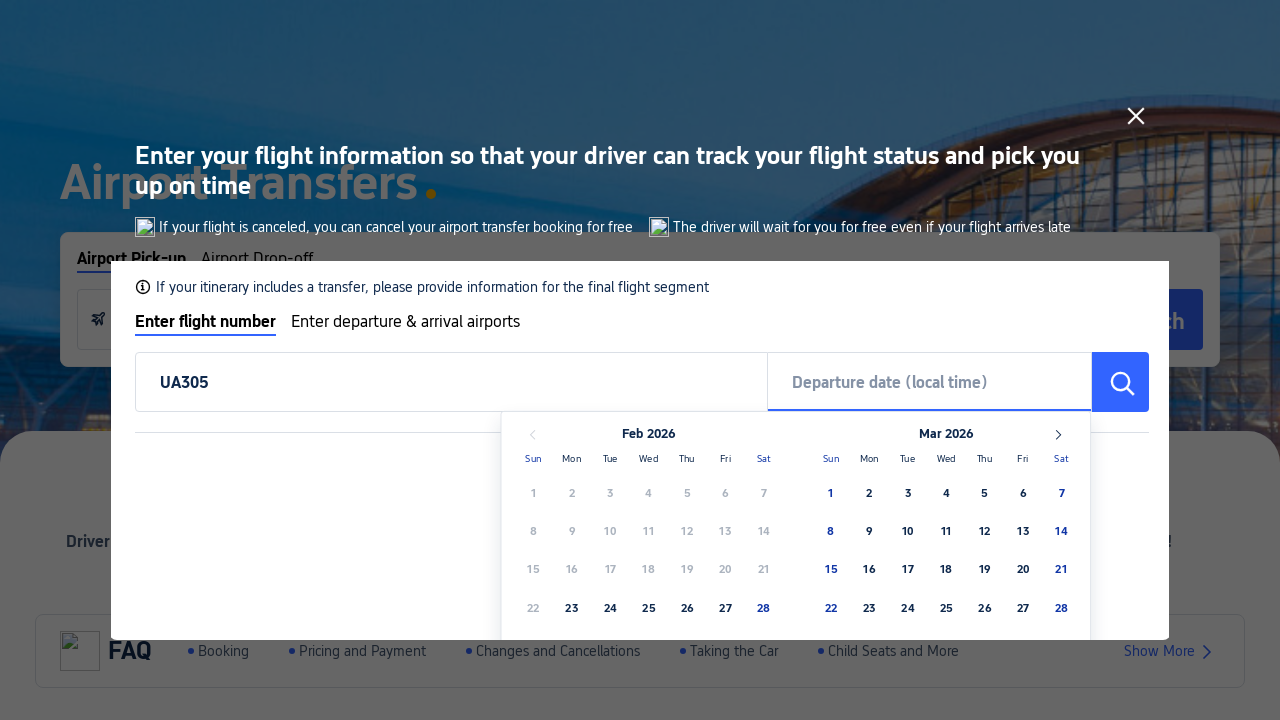

Selected arrival date from calendar at (985, 569) on body > div.thanos-modal-mask.fadeIn > div > div > div.el-scrollbar__wrap > div >
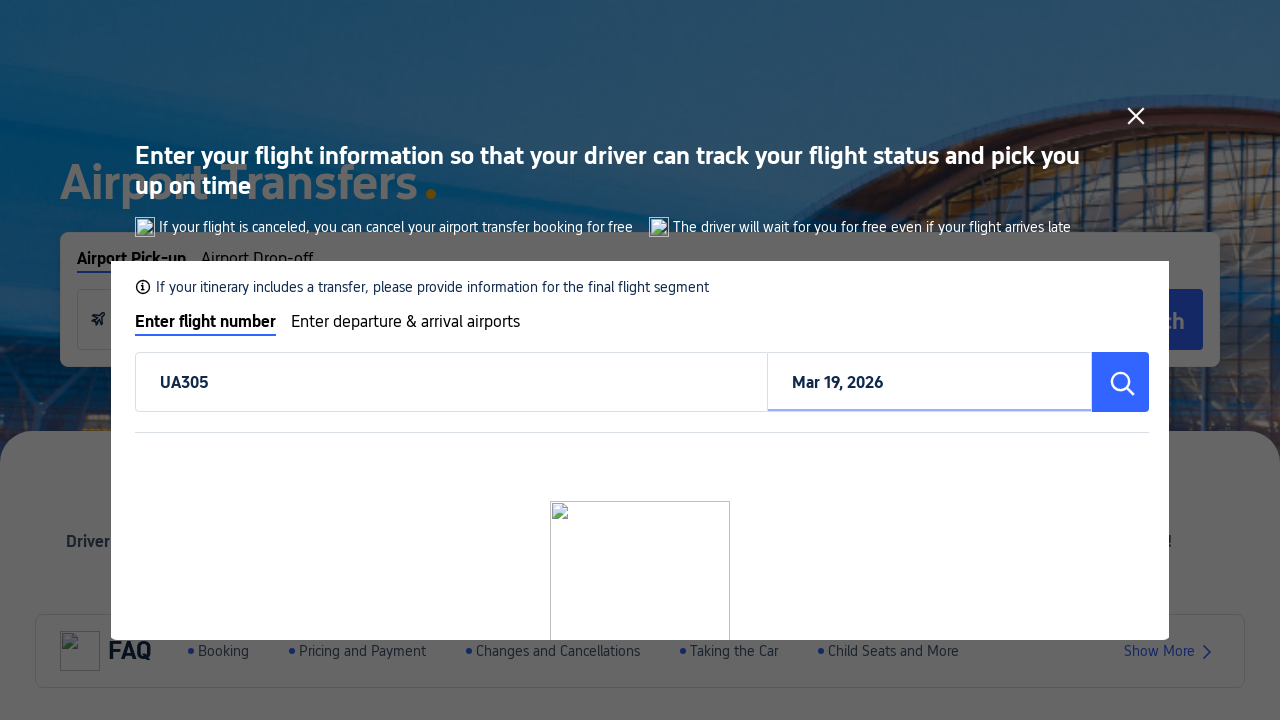

Clicked search button in flight modal at (1121, 382) on body > div.thanos-modal-mask.fadeIn > div > div > div.el-scrollbar__wrap > div >
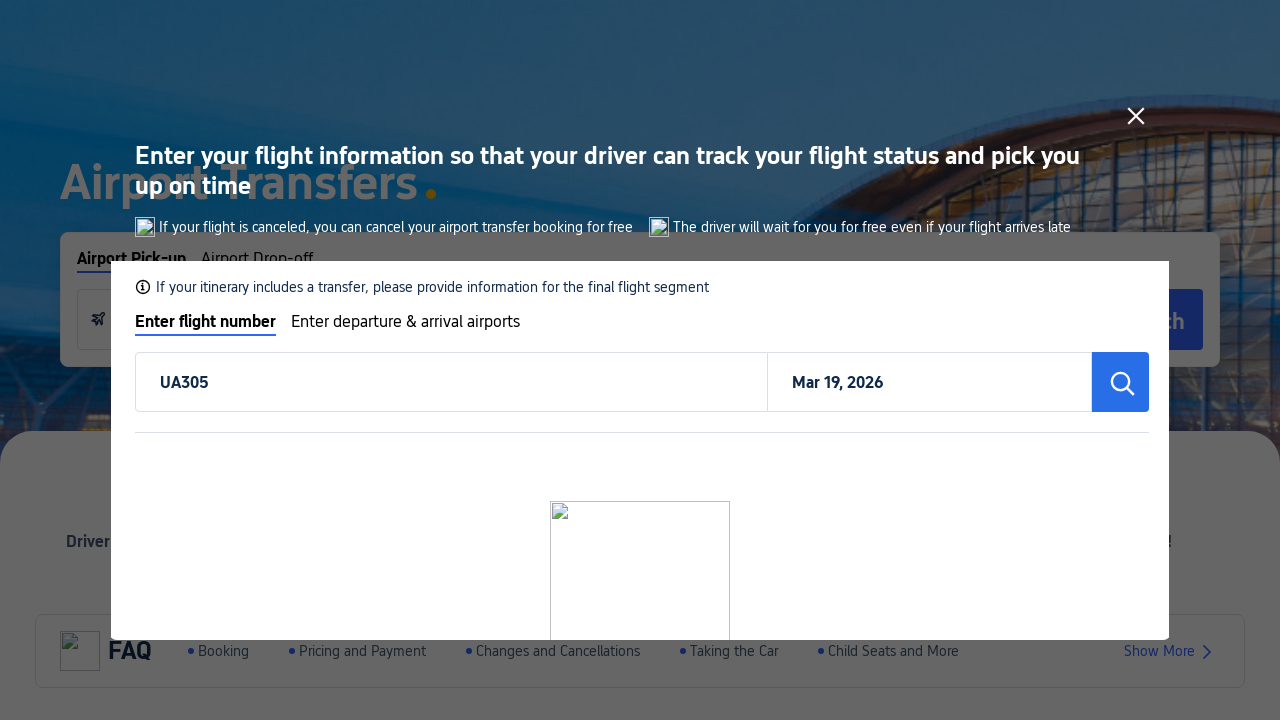

Selected flight from search results at (951, 502) on body > div.thanos-modal-mask.fadeIn > div > div > div.el-scrollbar__wrap > div >
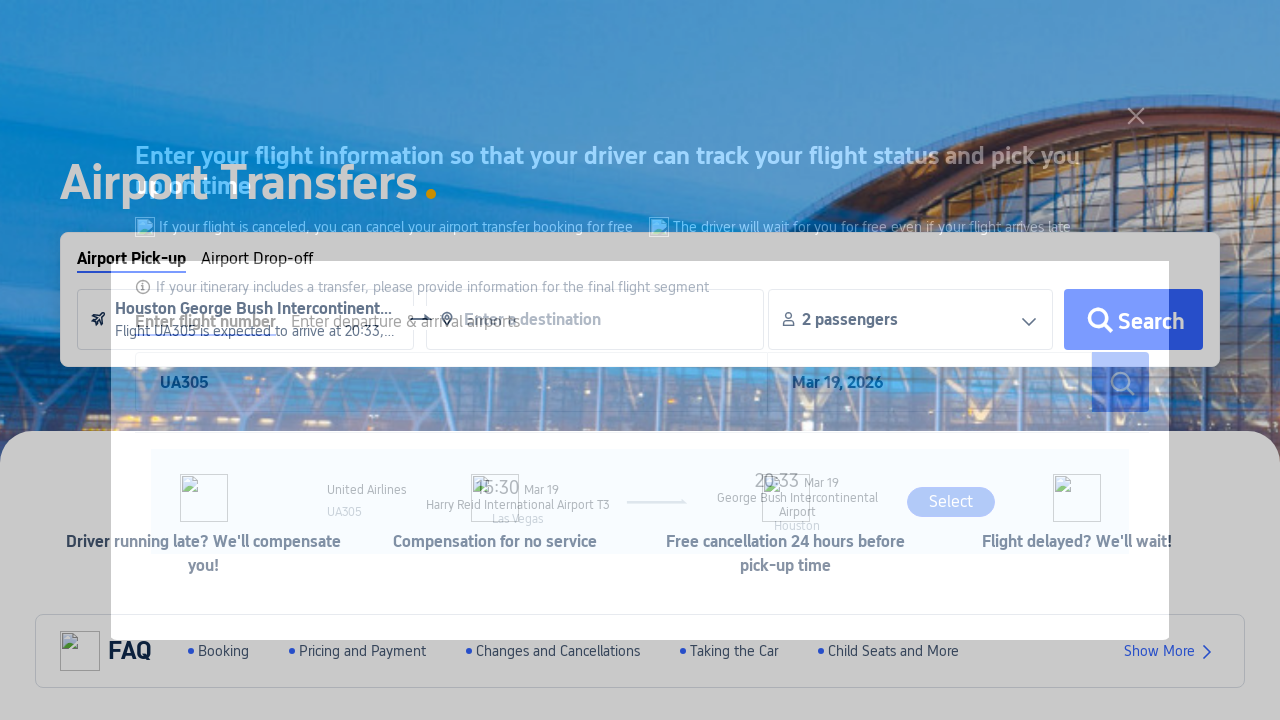

Entered Houston as destination on #__next > div:nth-child(2) > div.index-layer > div.index-banner-wrapper > div.in
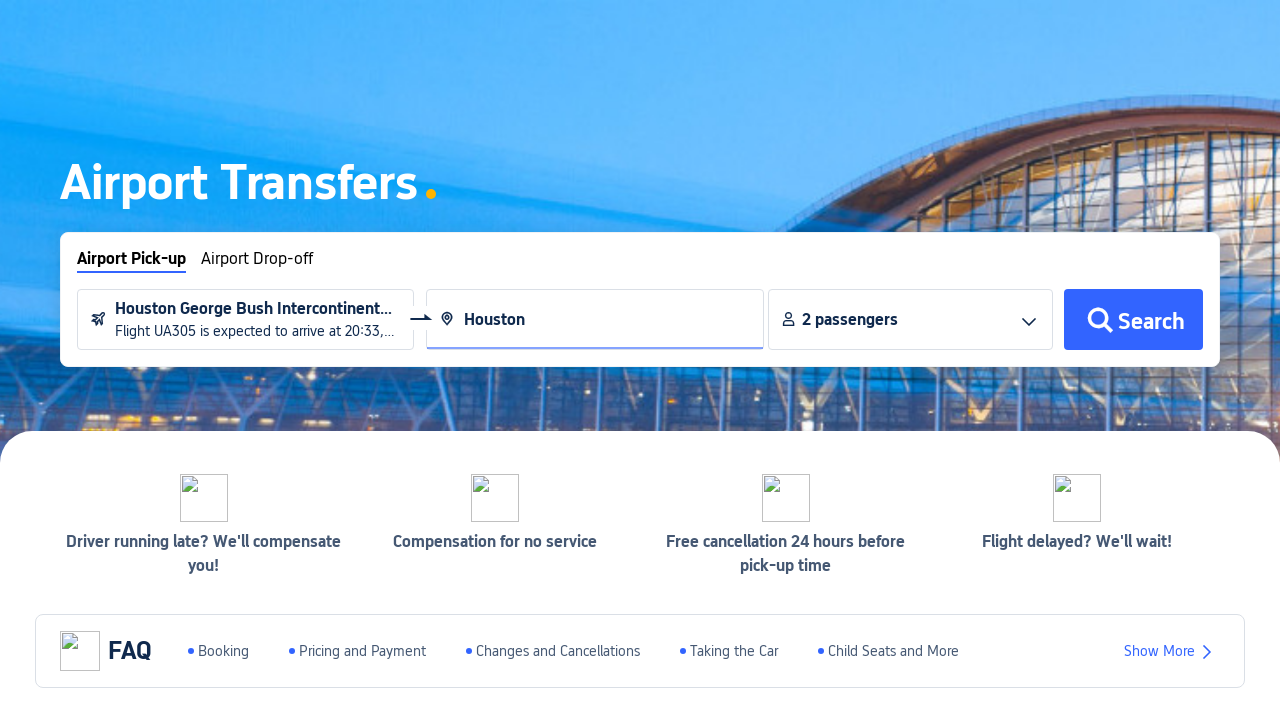

Selected Houston destination from dropdown at (502, 474) on #__next > div:nth-child(2) > div.index-layer > div.index-banner-wrapper > div.in
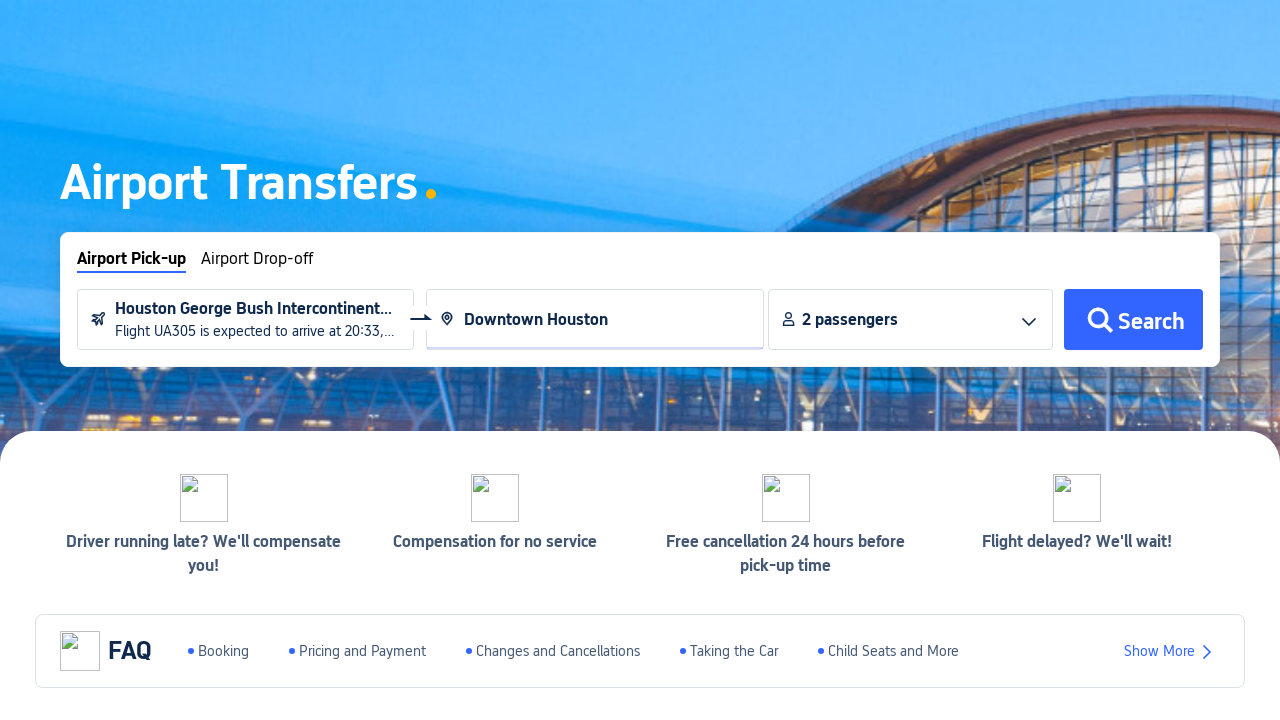

Clicked search button to find car transfer services at (1133, 320) on #__next > div:nth-child(2) > div.index-layer > div.index-banner-wrapper > div.in
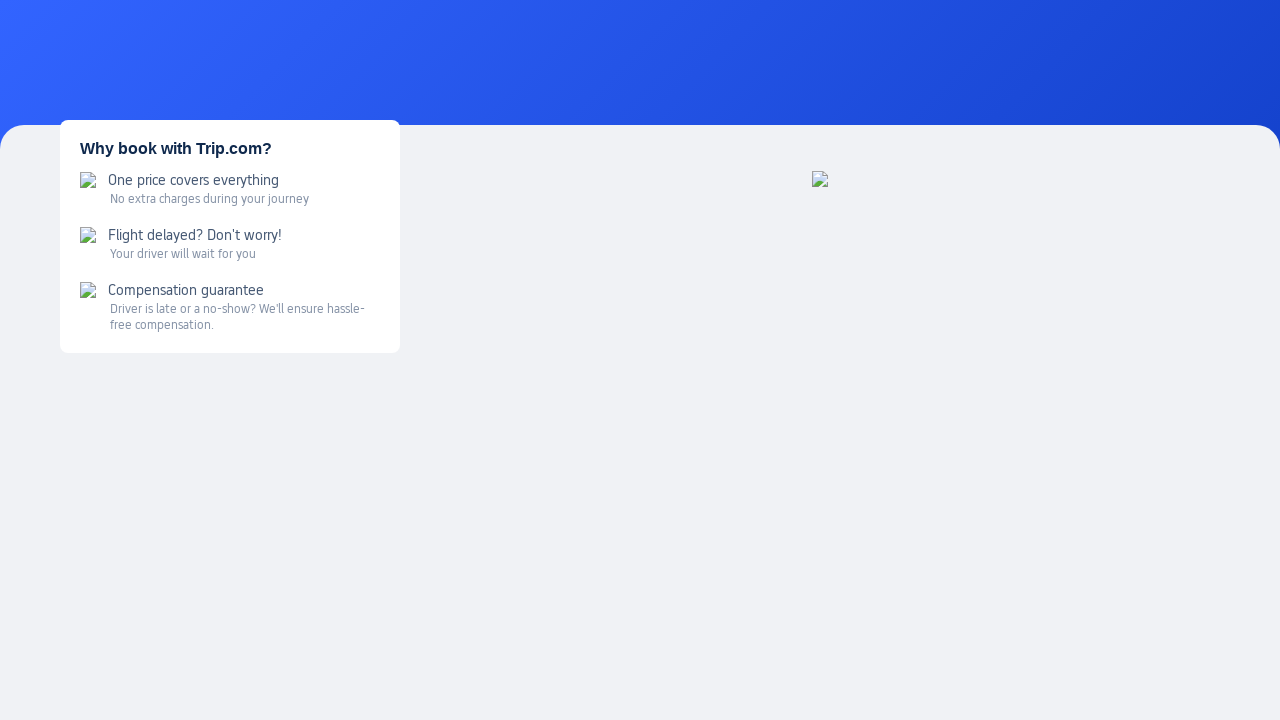

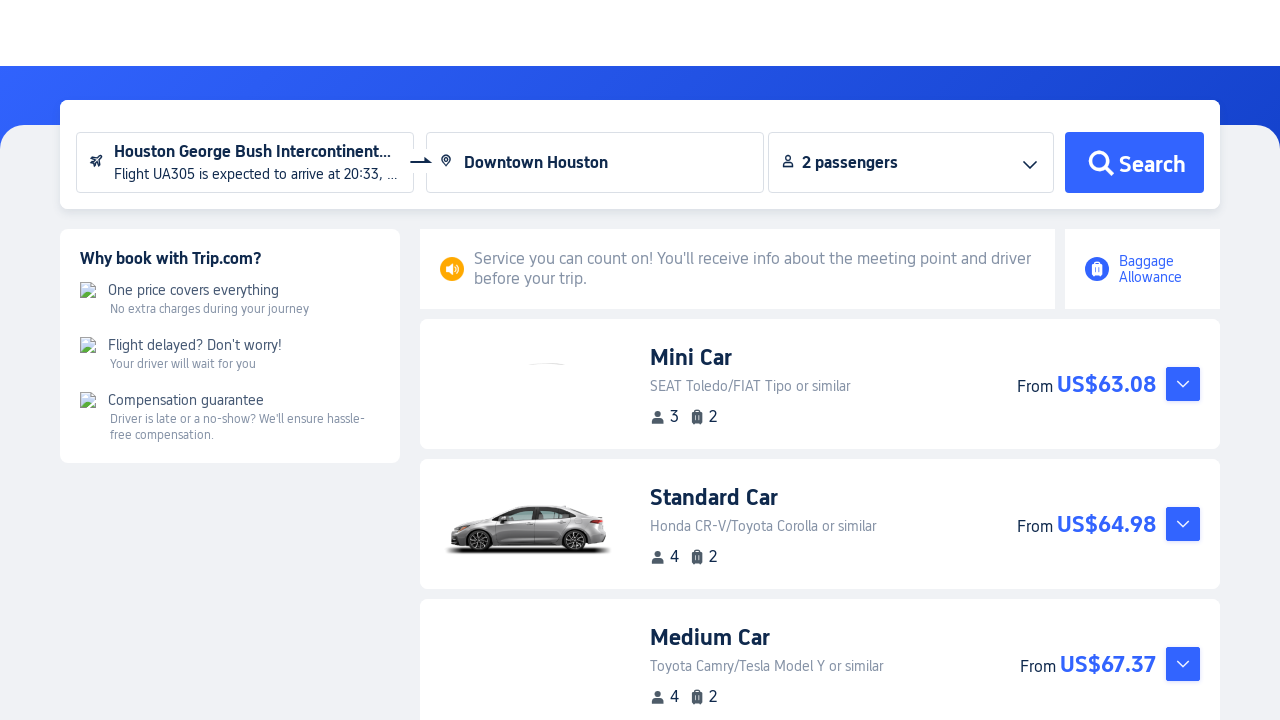